Tests explicit wait functionality by clicking a button that triggers the appearance of a new button, then waits for and verifies the new button becomes visible

Starting URL: https://www.leafground.com/waits.xhtml

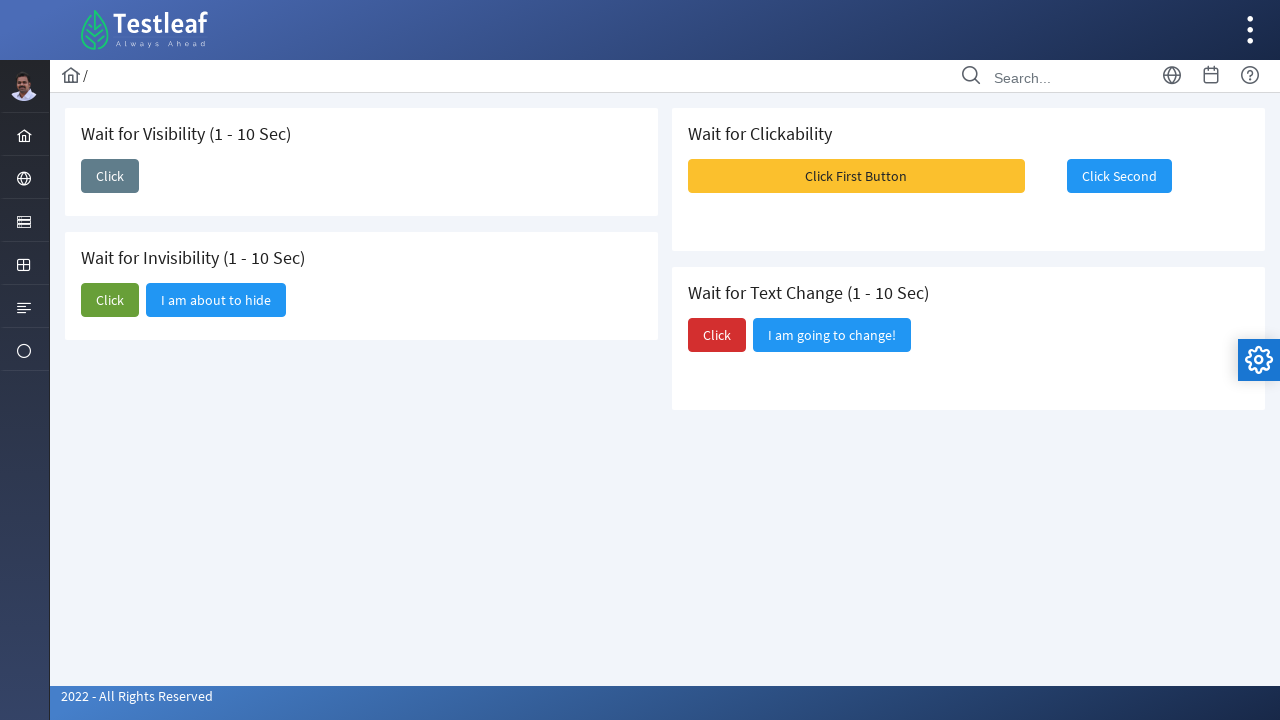

Clicked the trigger button to initiate new button appearance at (110, 176) on xpath=//button[@id='j_idt87:j_idt89']
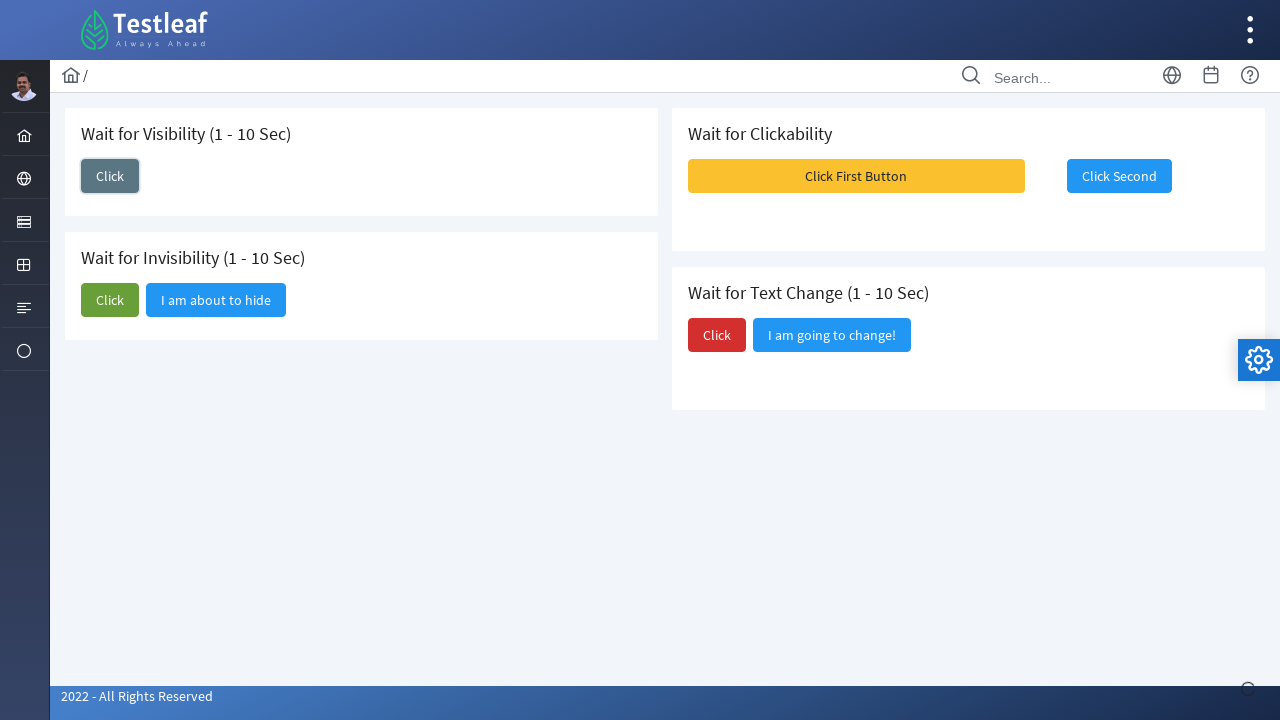

New button became visible and was located
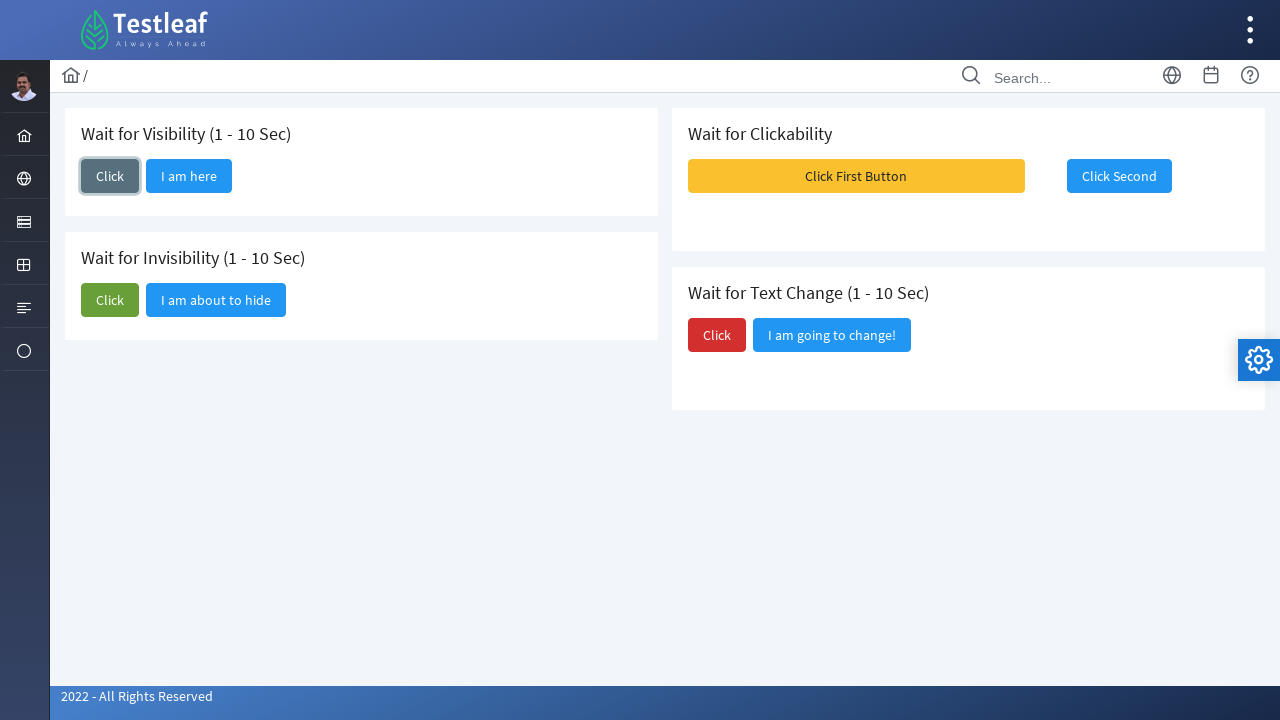

Retrieved new button text: 'I am here'
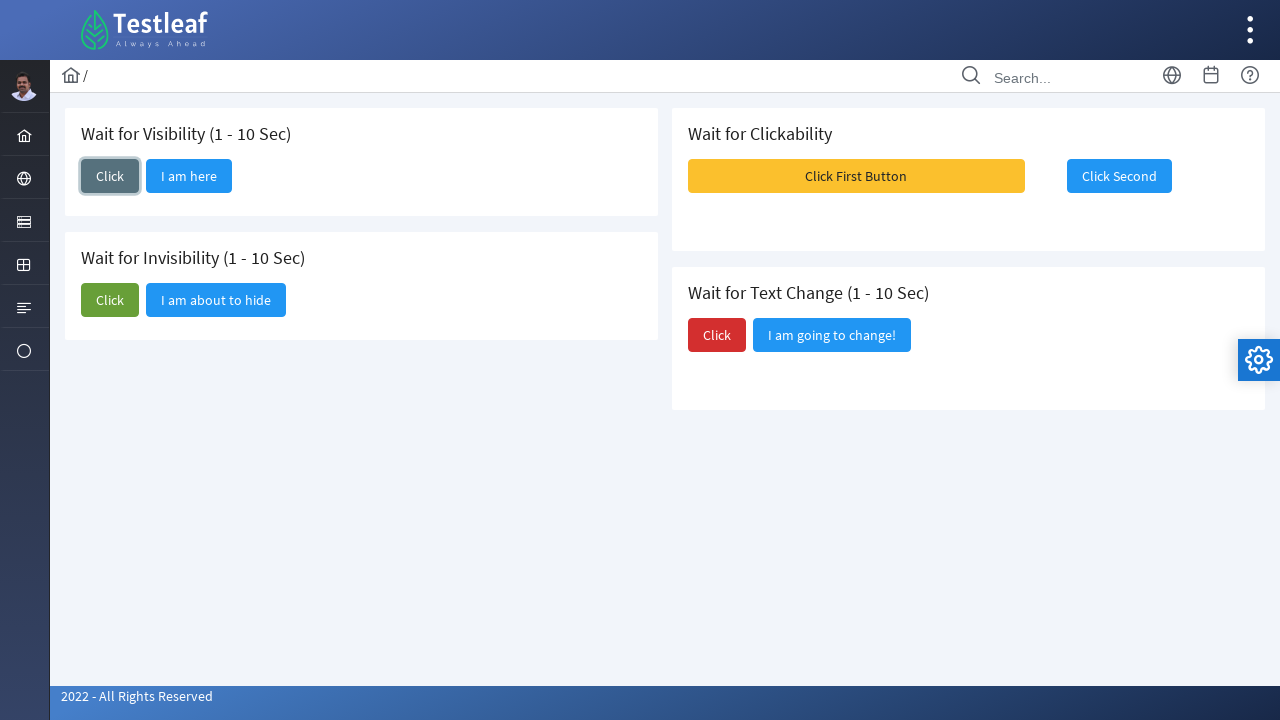

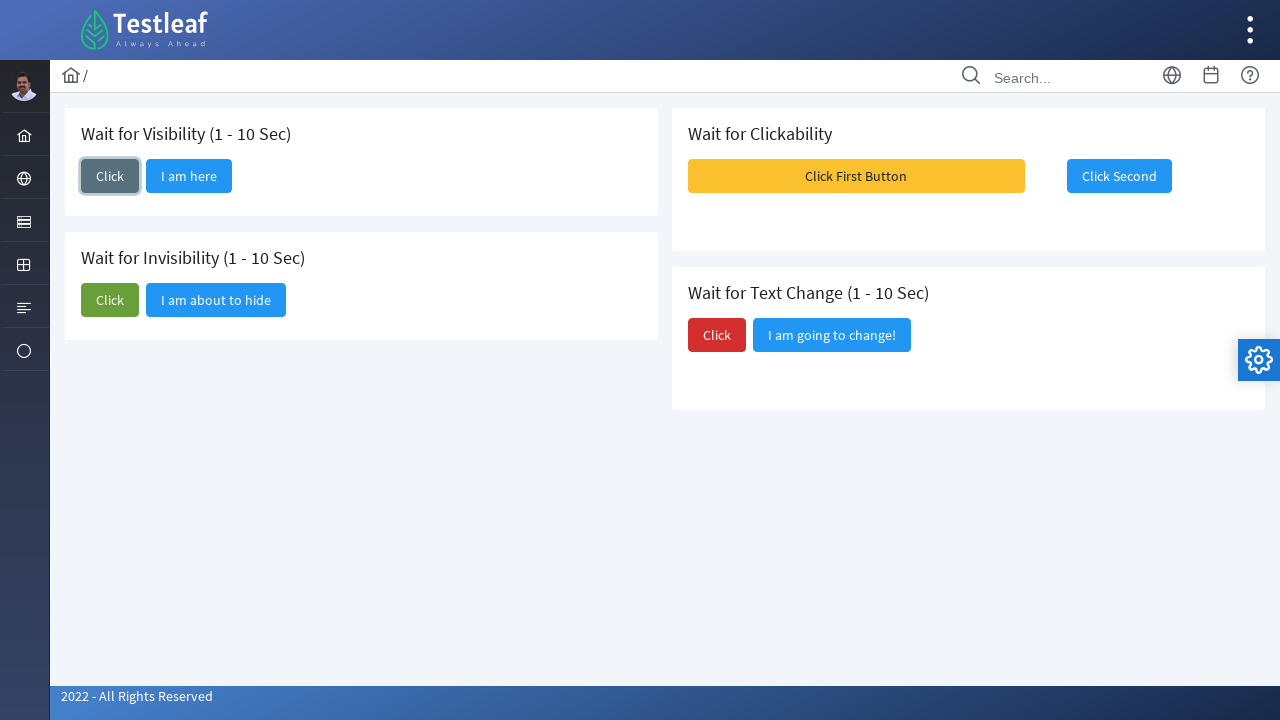